Navigates to the AMD homepage and maximizes the browser window to verify the page loads successfully.

Starting URL: https://www.amd.com/en.html

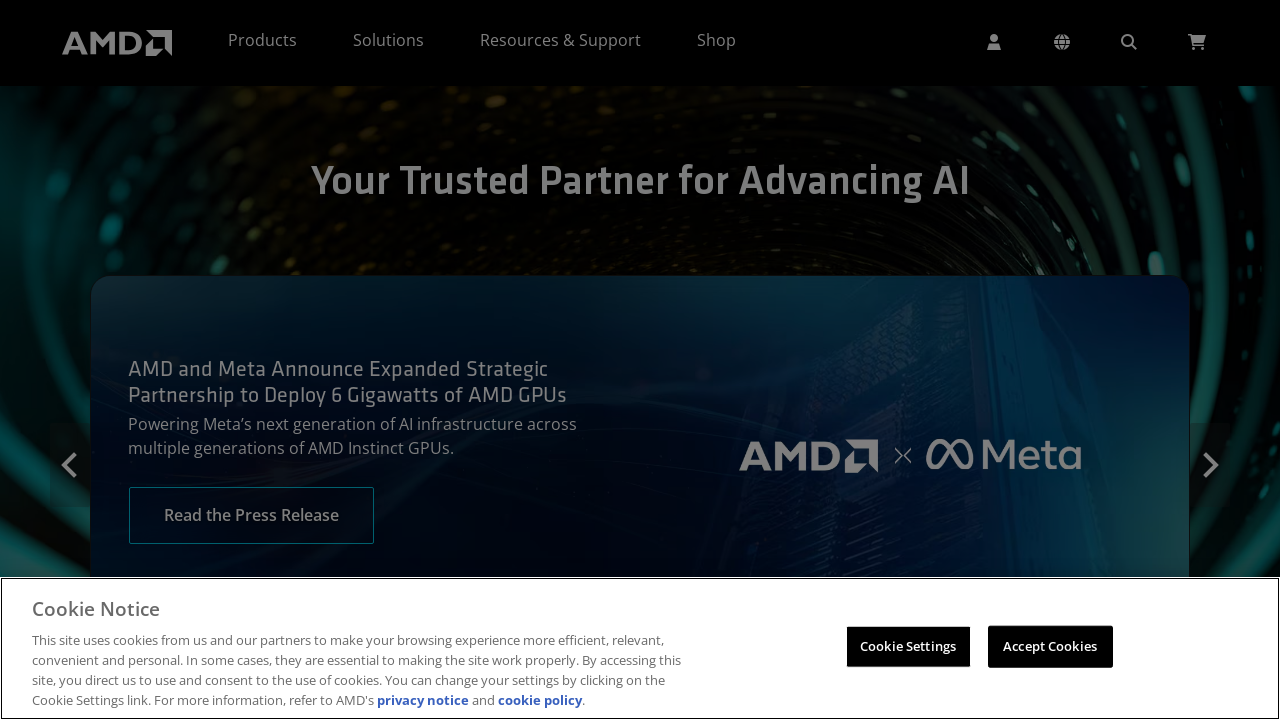

Navigated to AMD homepage
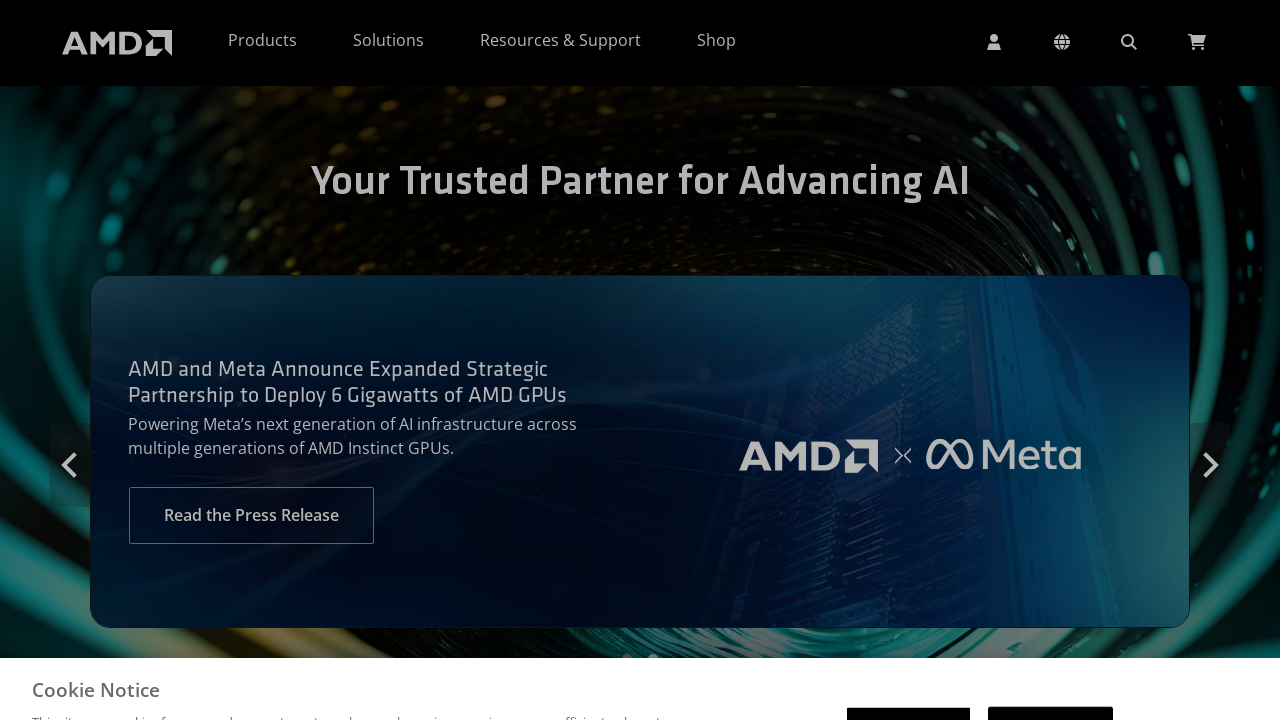

Page DOM content loaded successfully
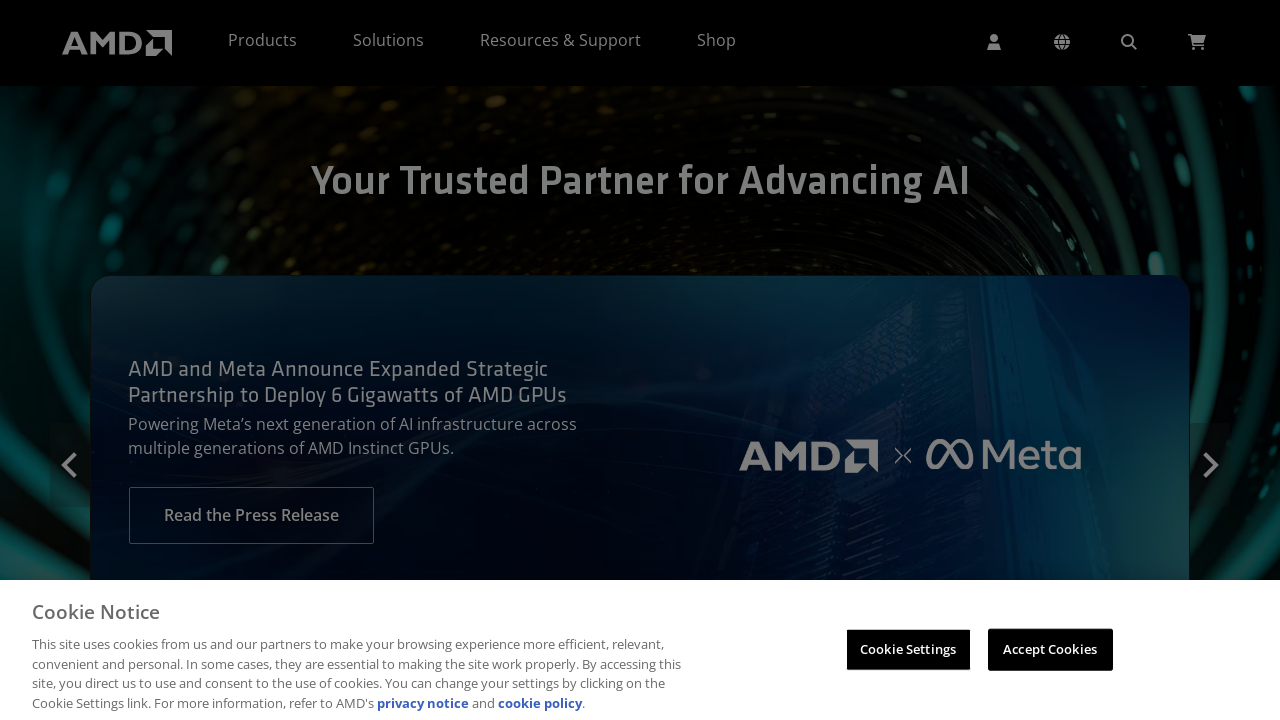

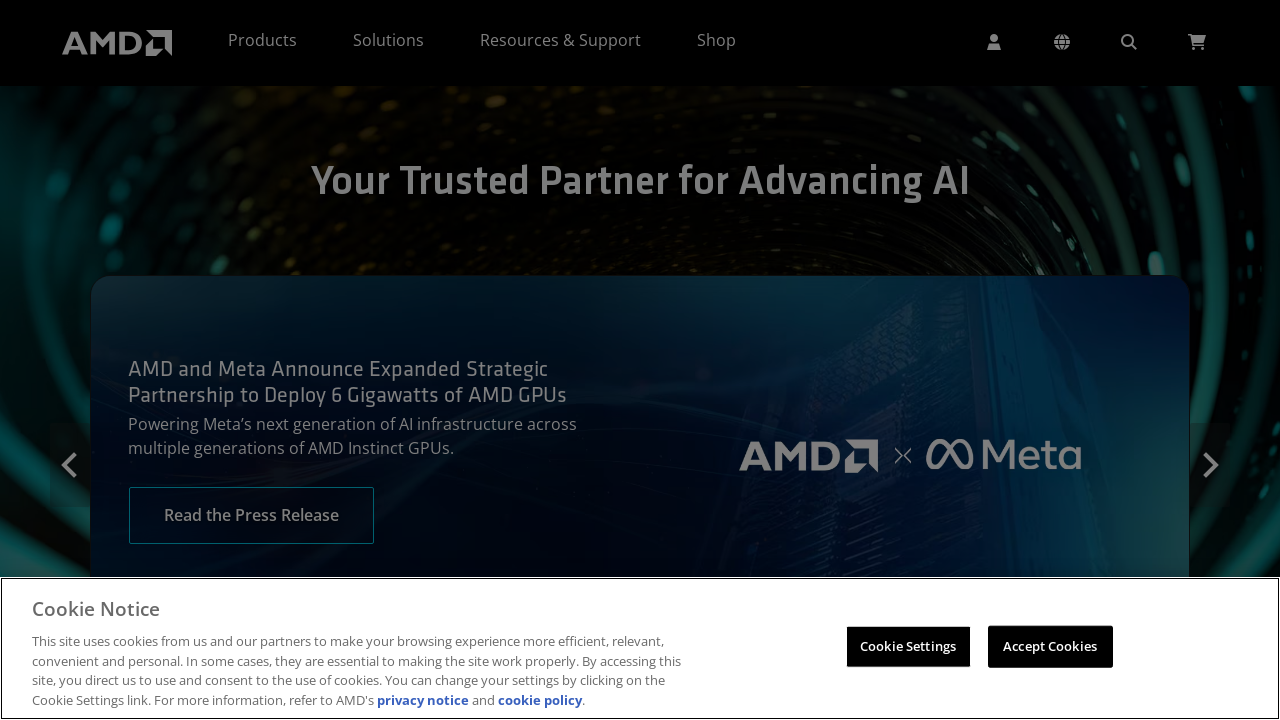